Tests dropdown selection by selecting options using their value attributes, cycling through Option 1 and Option 2

Starting URL: https://the-internet.herokuapp.com/dropdown

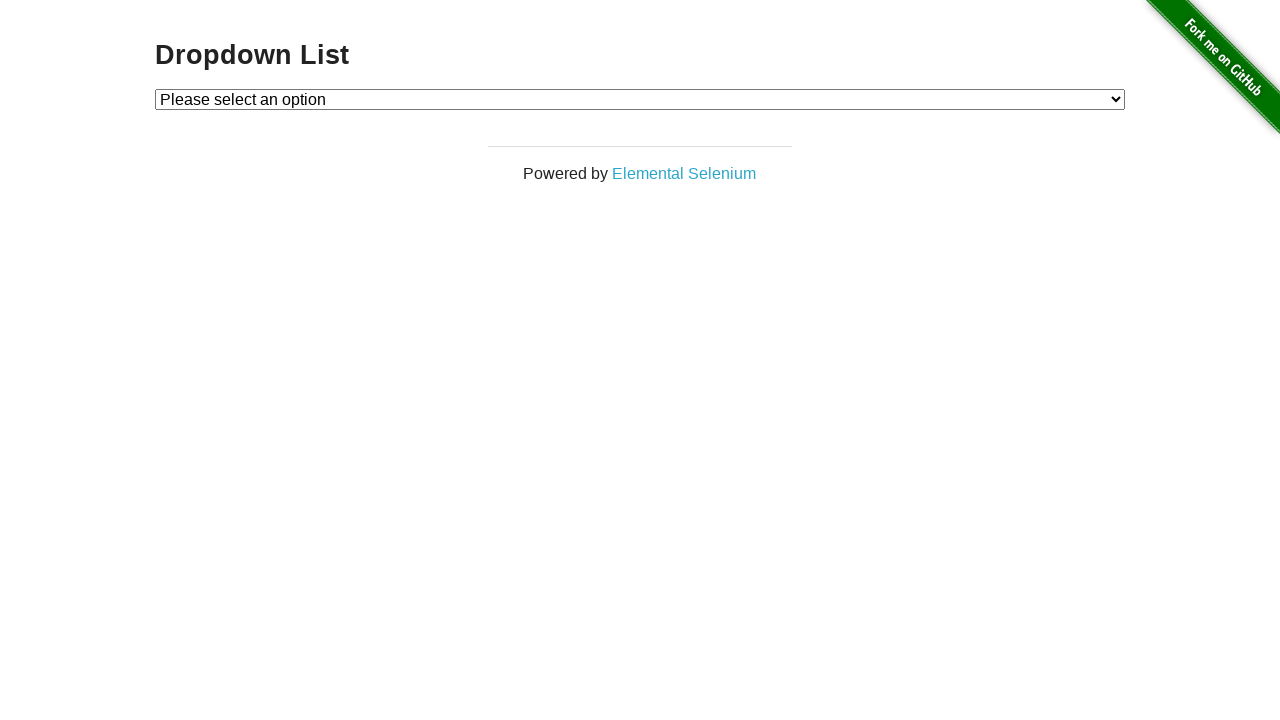

Selected Option 1 by value attribute on #dropdown
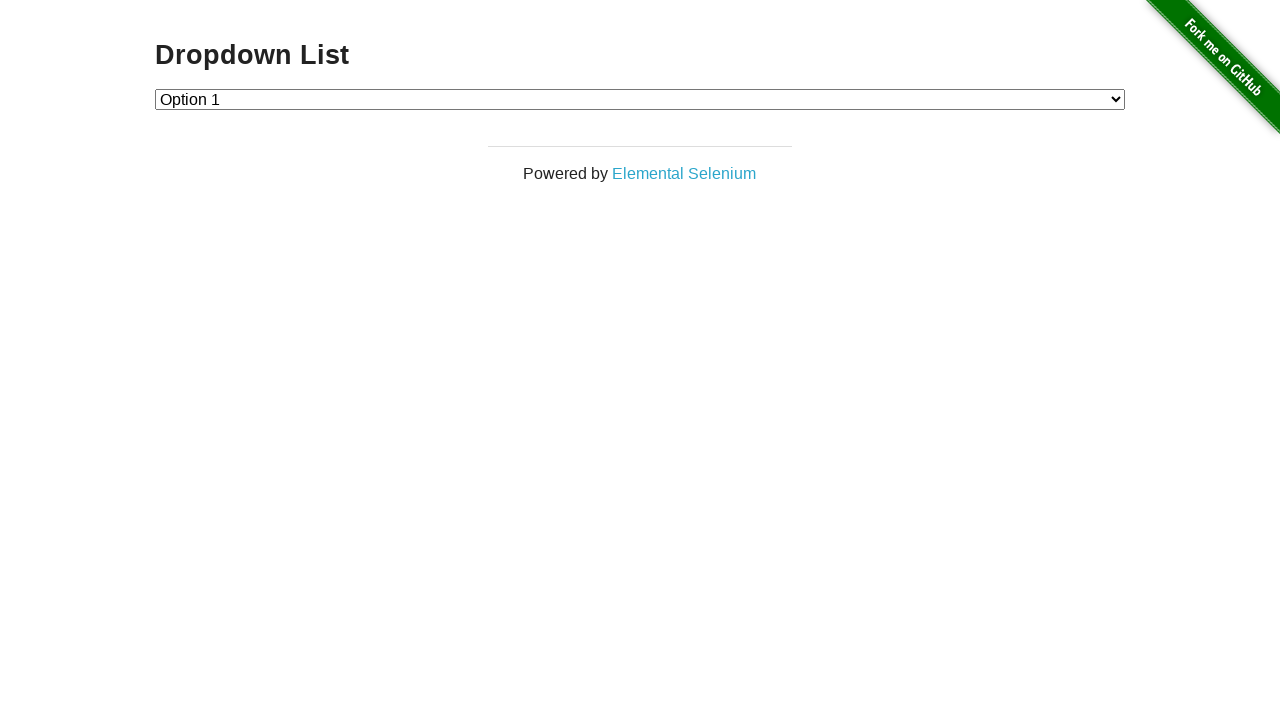

Selected Option 2 by value attribute on #dropdown
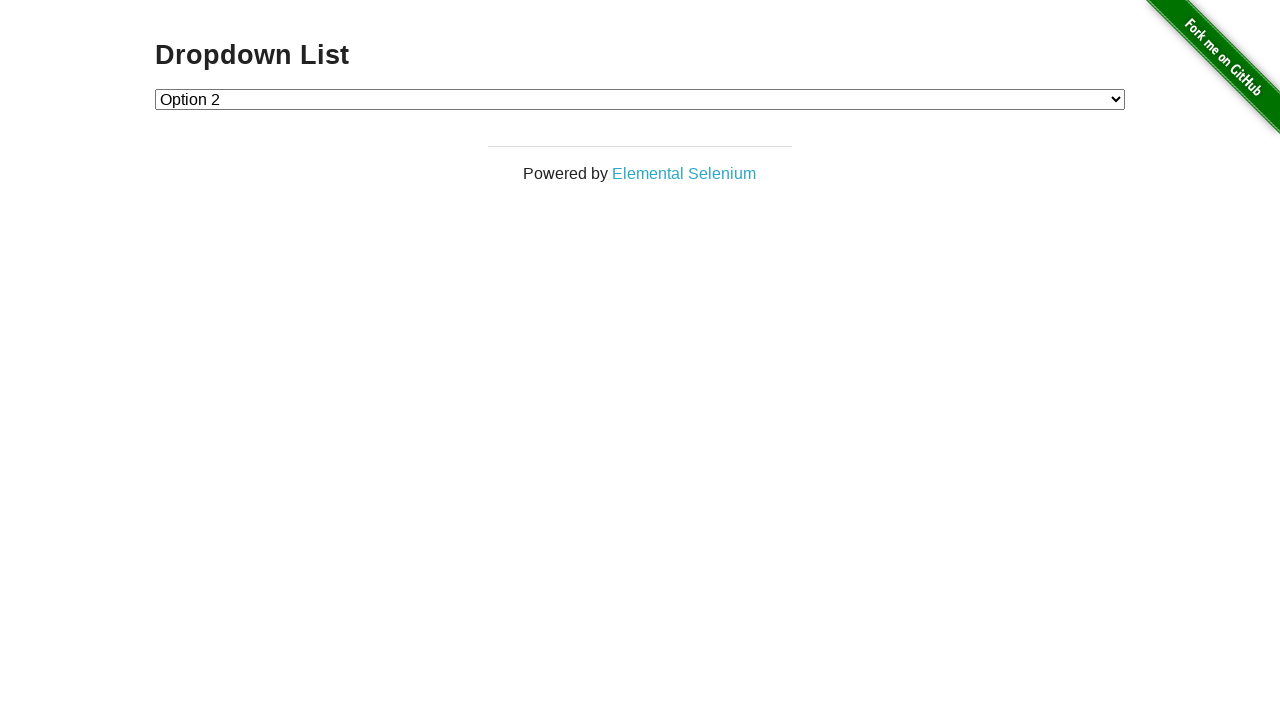

Selected Option 1 by value attribute again on #dropdown
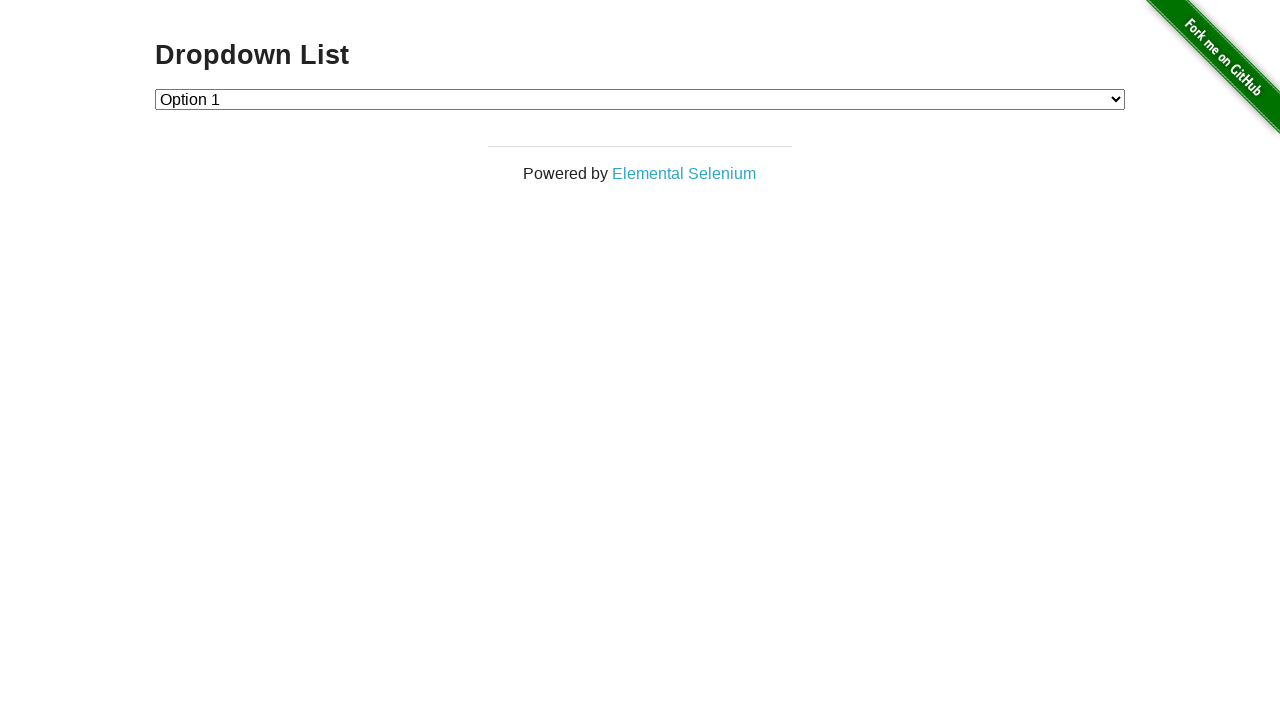

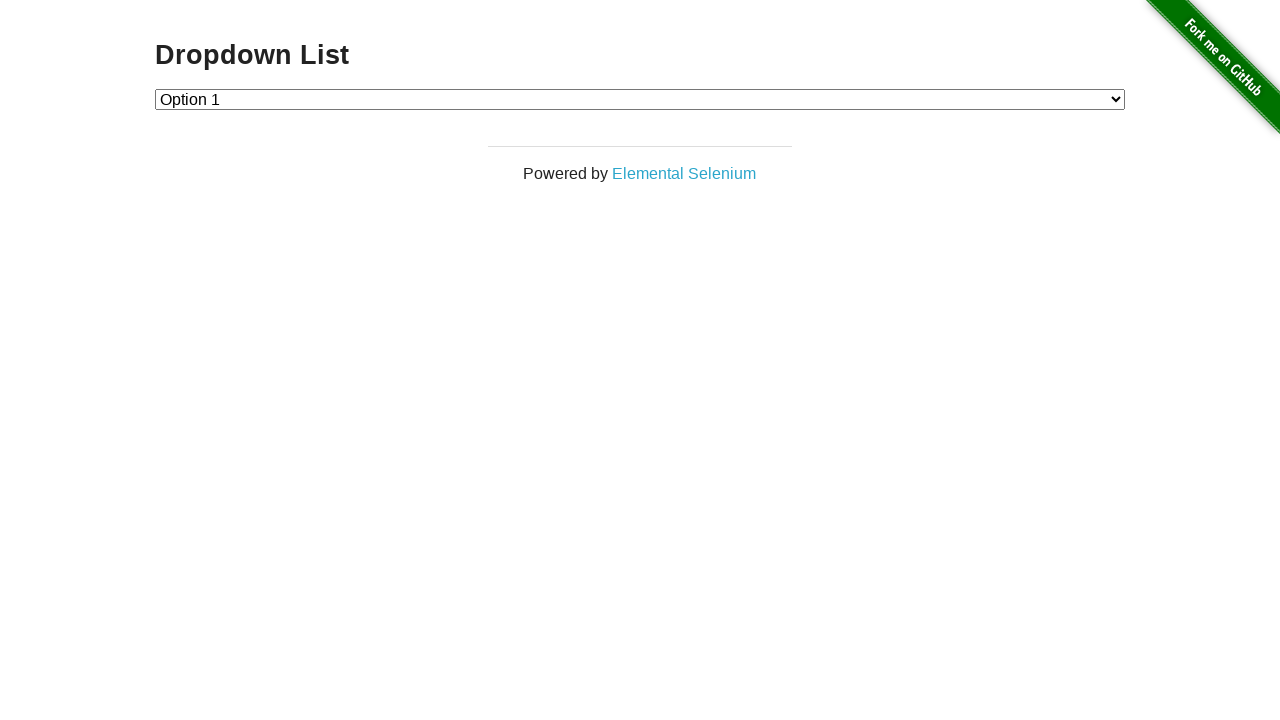